Tests that the cart modal header shows 2 items when two products are added

Starting URL: https://gabrielrowan.github.io/Finleys-Farm-Shop-FE/products.html

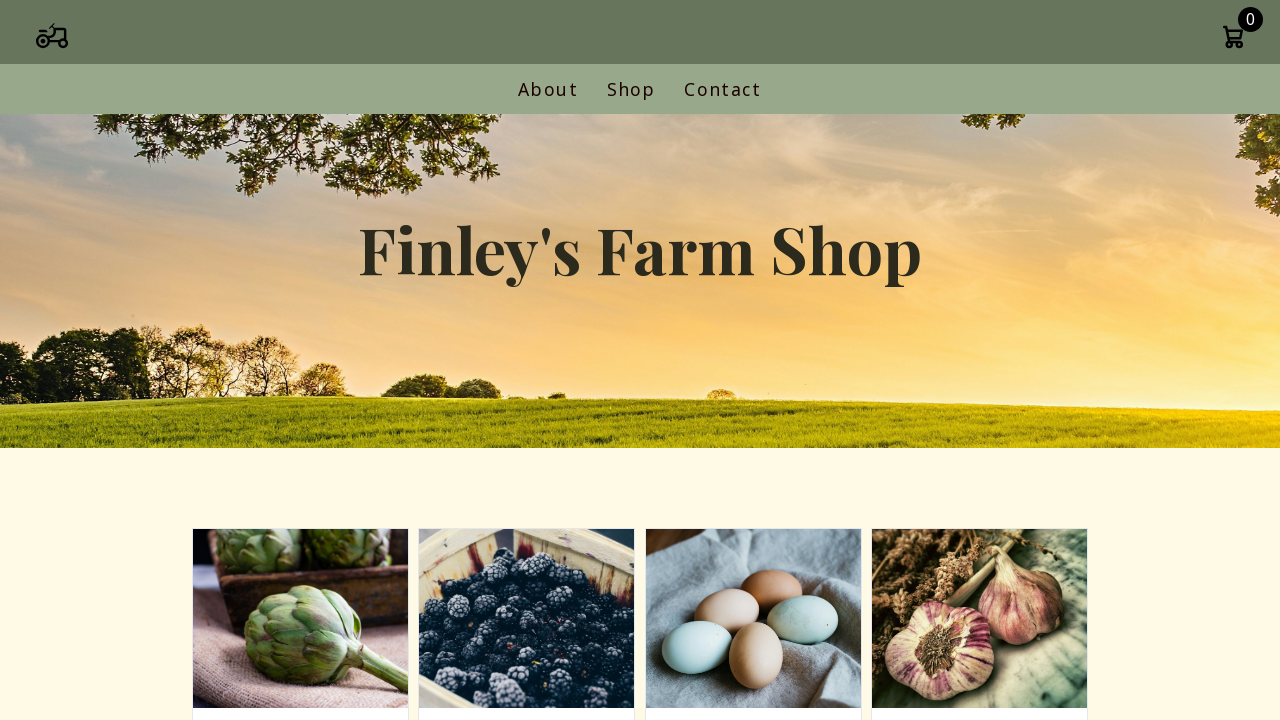

Waited for add-to-cart buttons to load
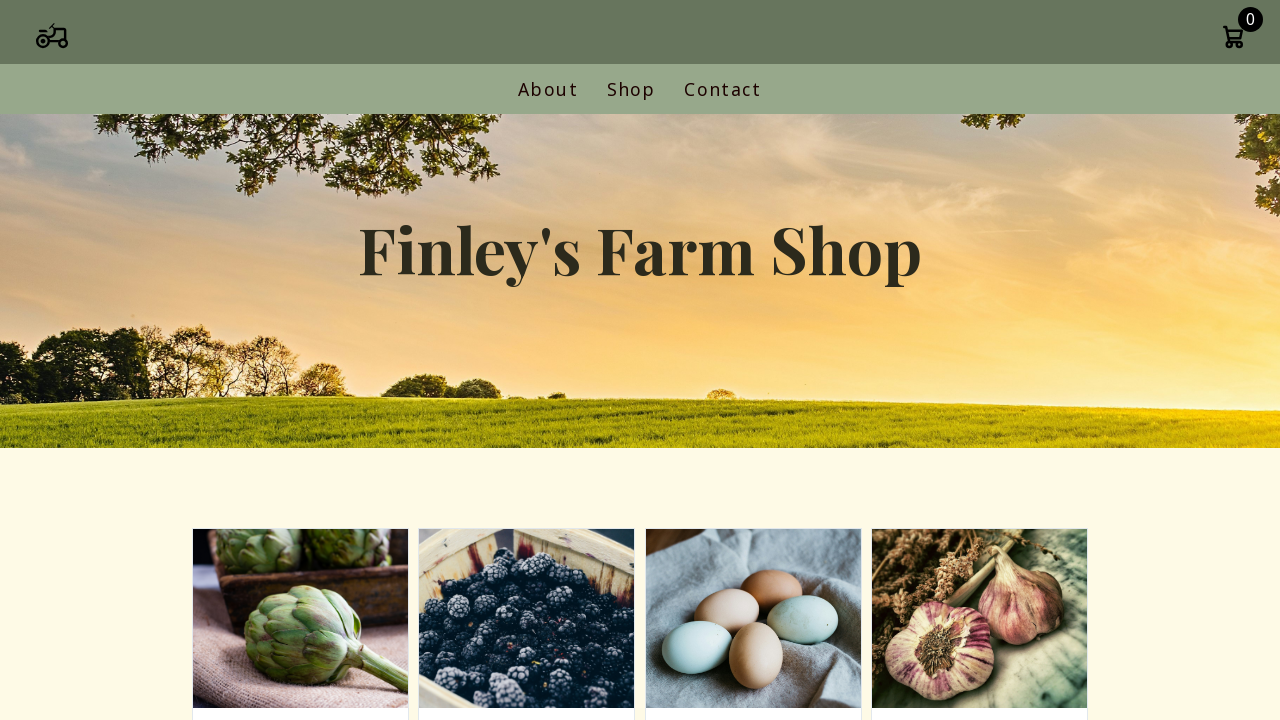

Clicked add-to-cart button for first product at (300, 361) on .add-to-cart >> nth=0
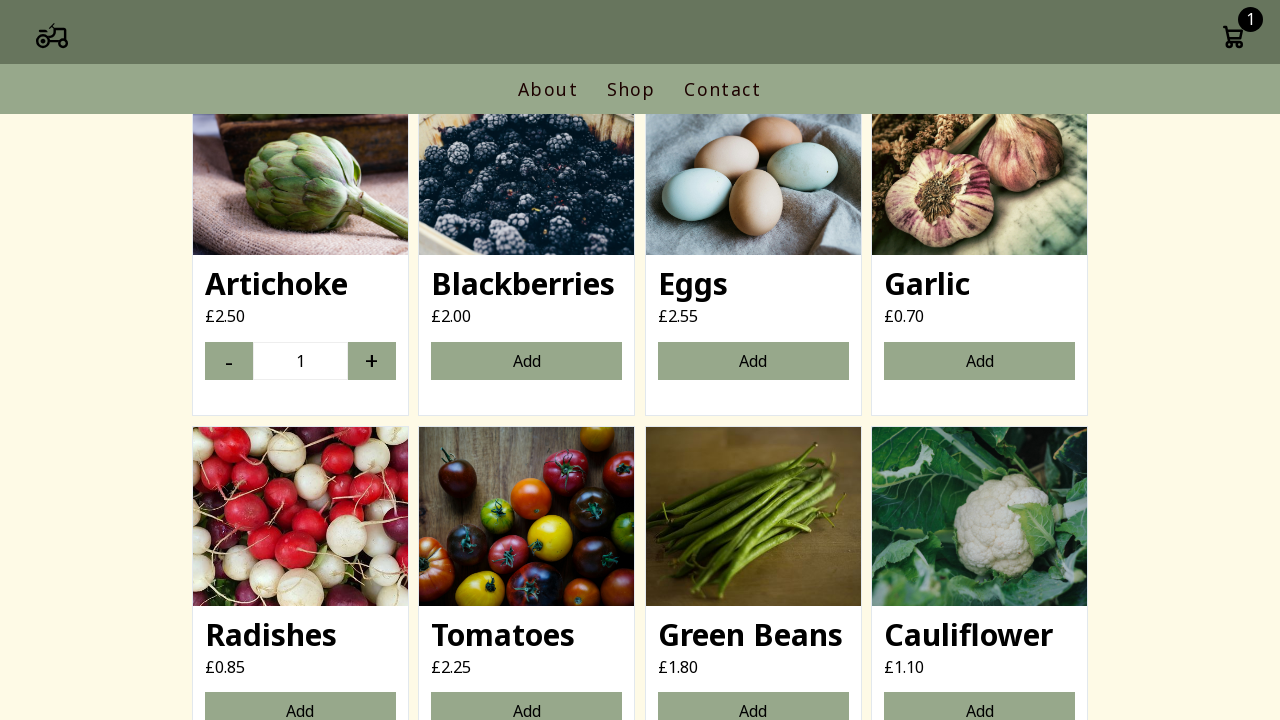

Clicked add-to-cart button for second product at (527, 361) on .add-to-cart >> nth=1
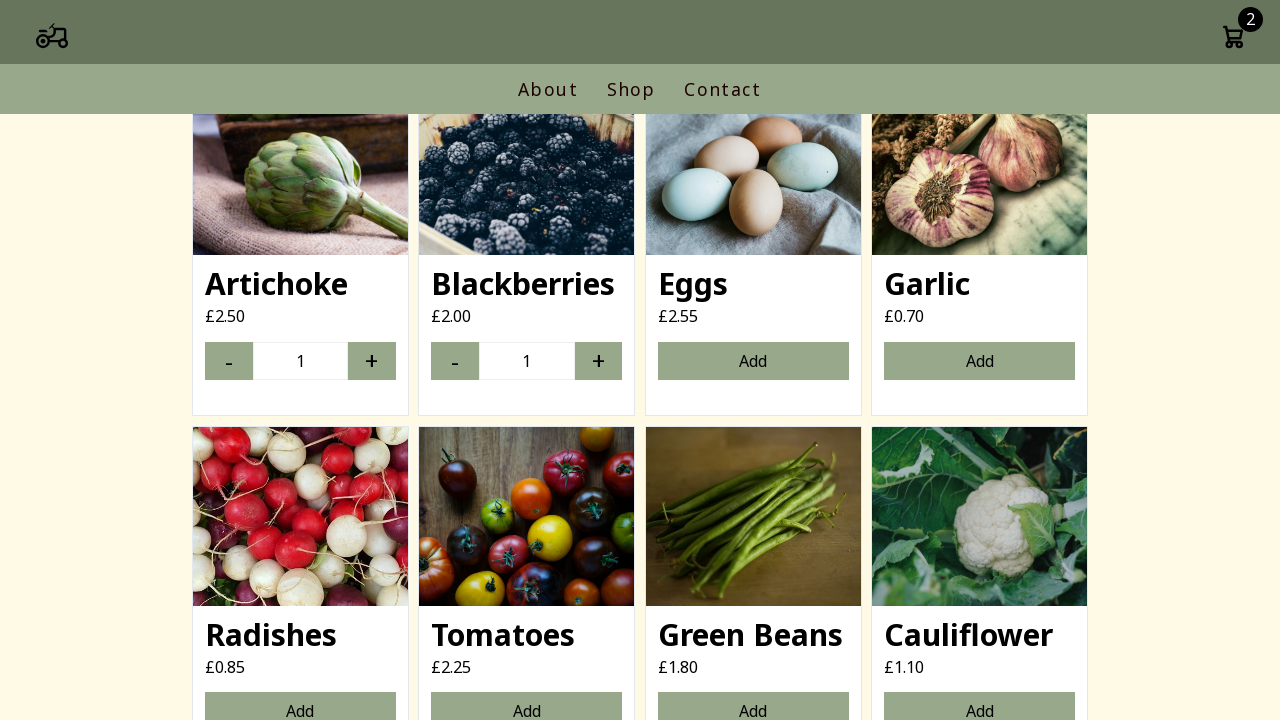

Clicked cart icon to open cart modal at (1233, 39) on .cart-icon-container
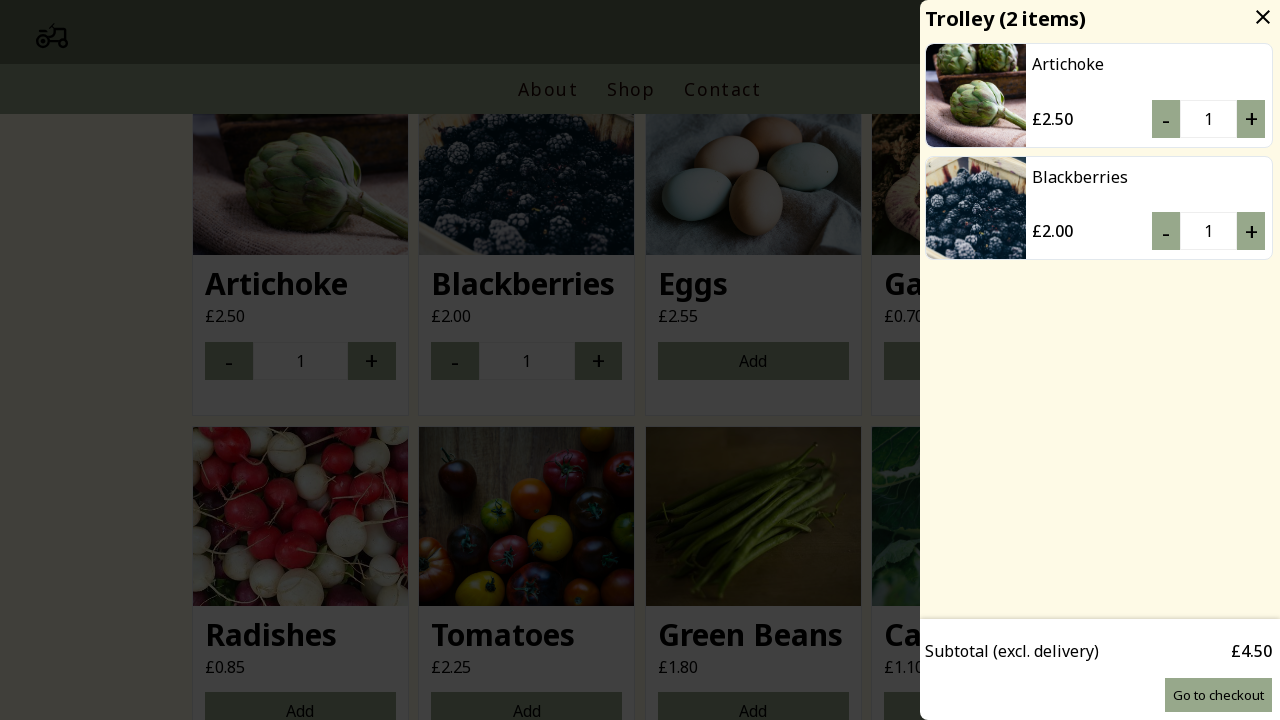

Retrieved cart header title text
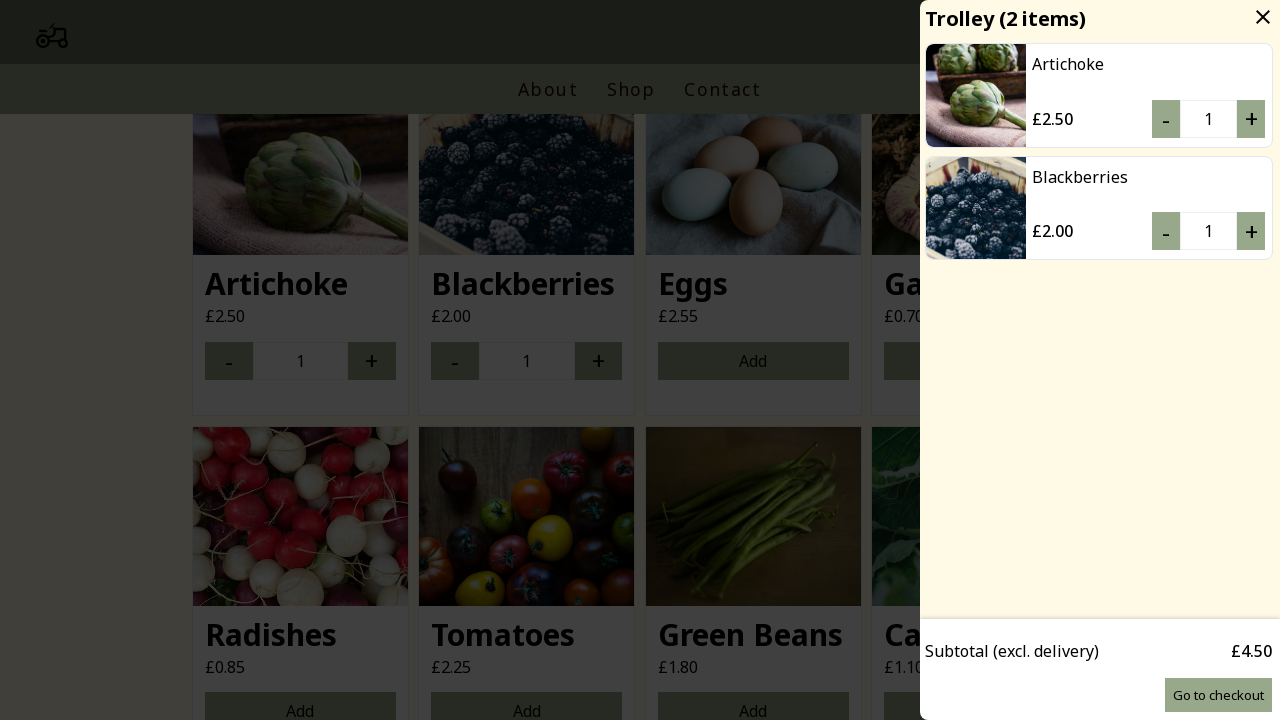

Extracted cart item count: 2
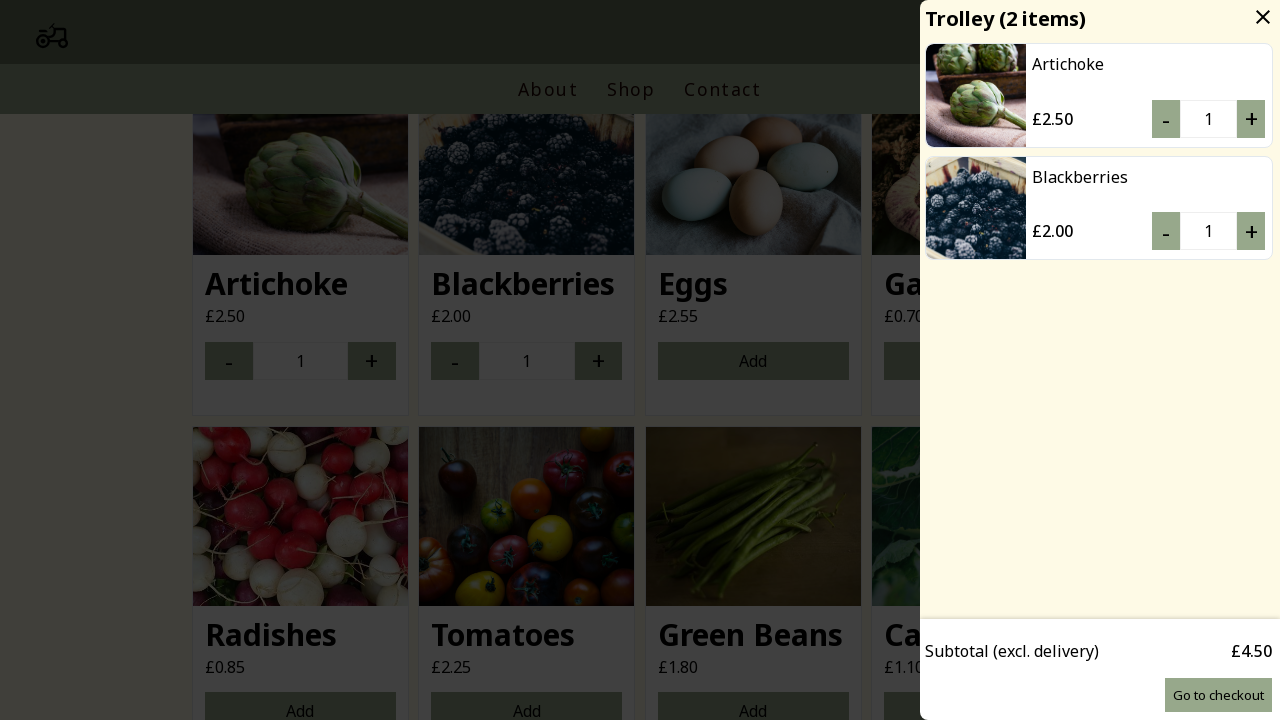

Asserted that cart contains 2 items
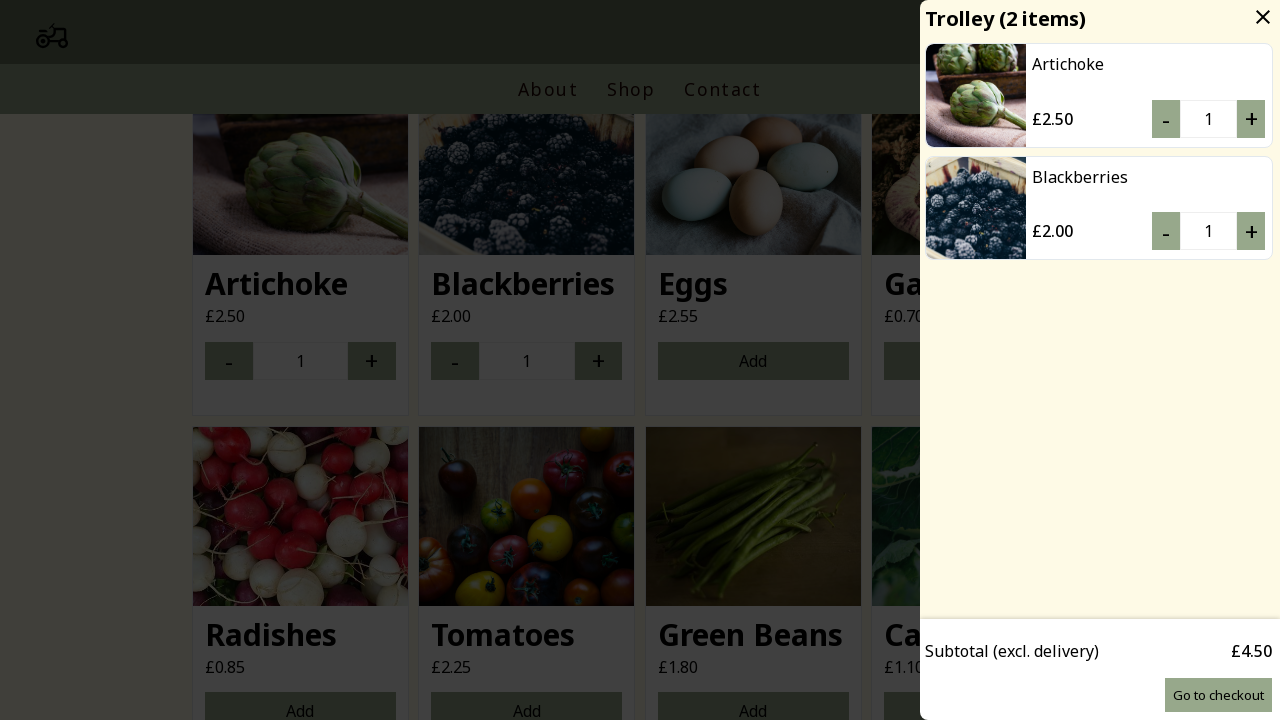

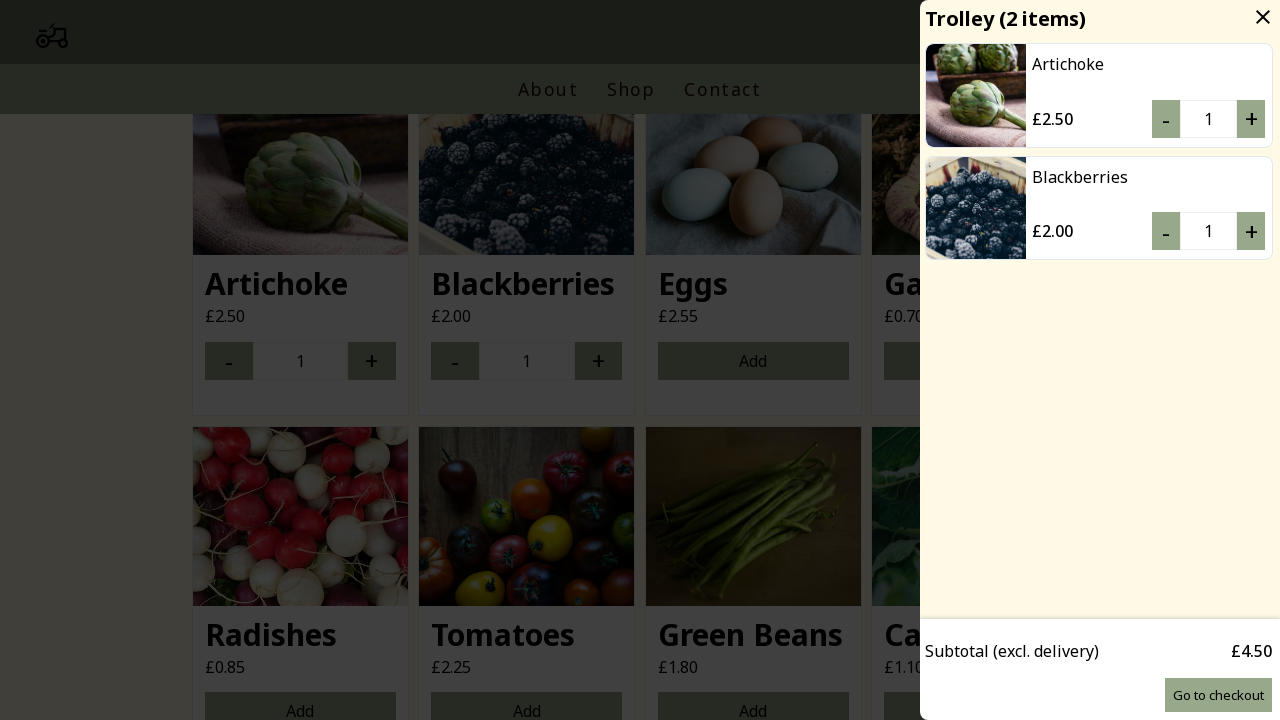